Tests a registration form by filling all required input fields with text and submitting the form, then verifies the success message is displayed.

Starting URL: http://suninjuly.github.io/registration2.html

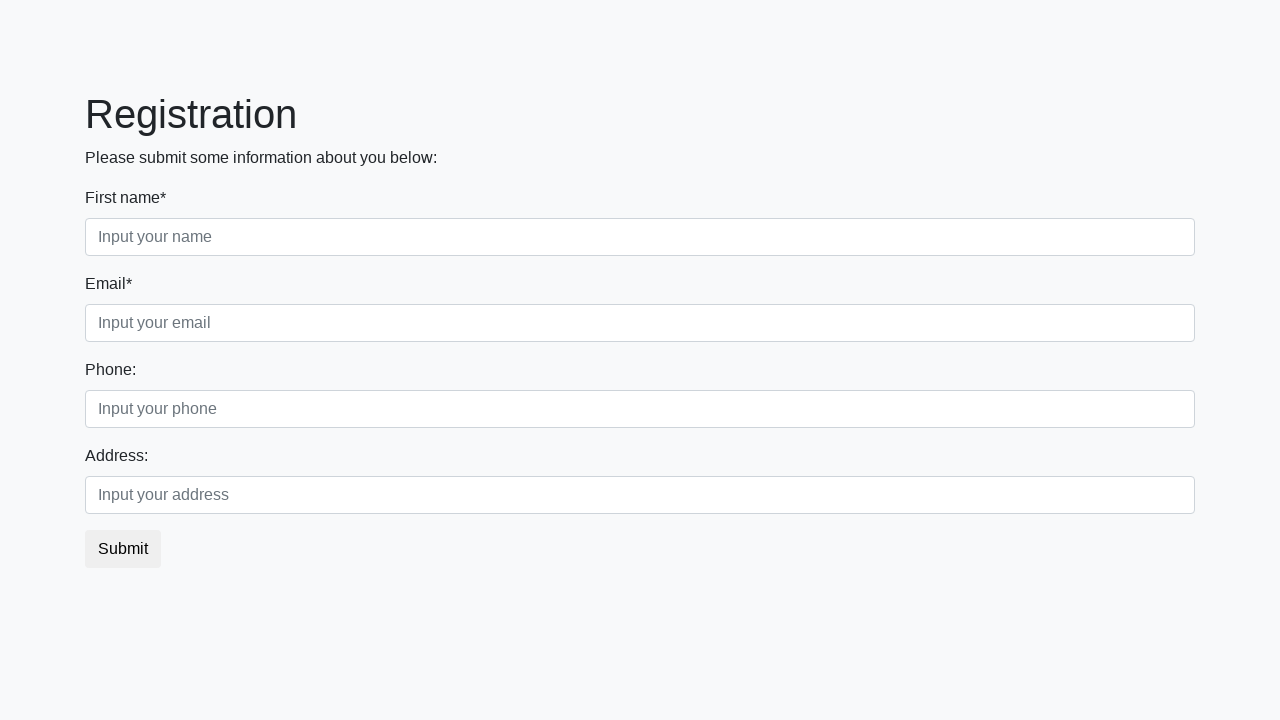

Navigated to registration form page
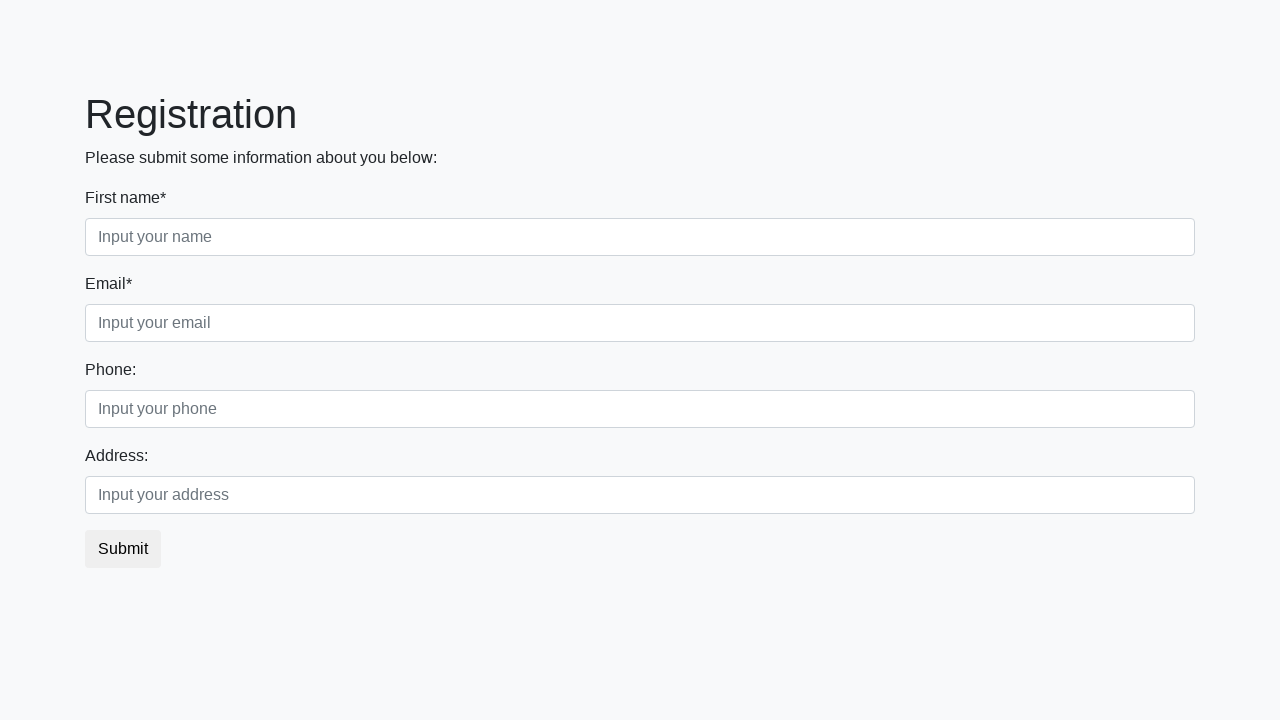

Located all required input fields
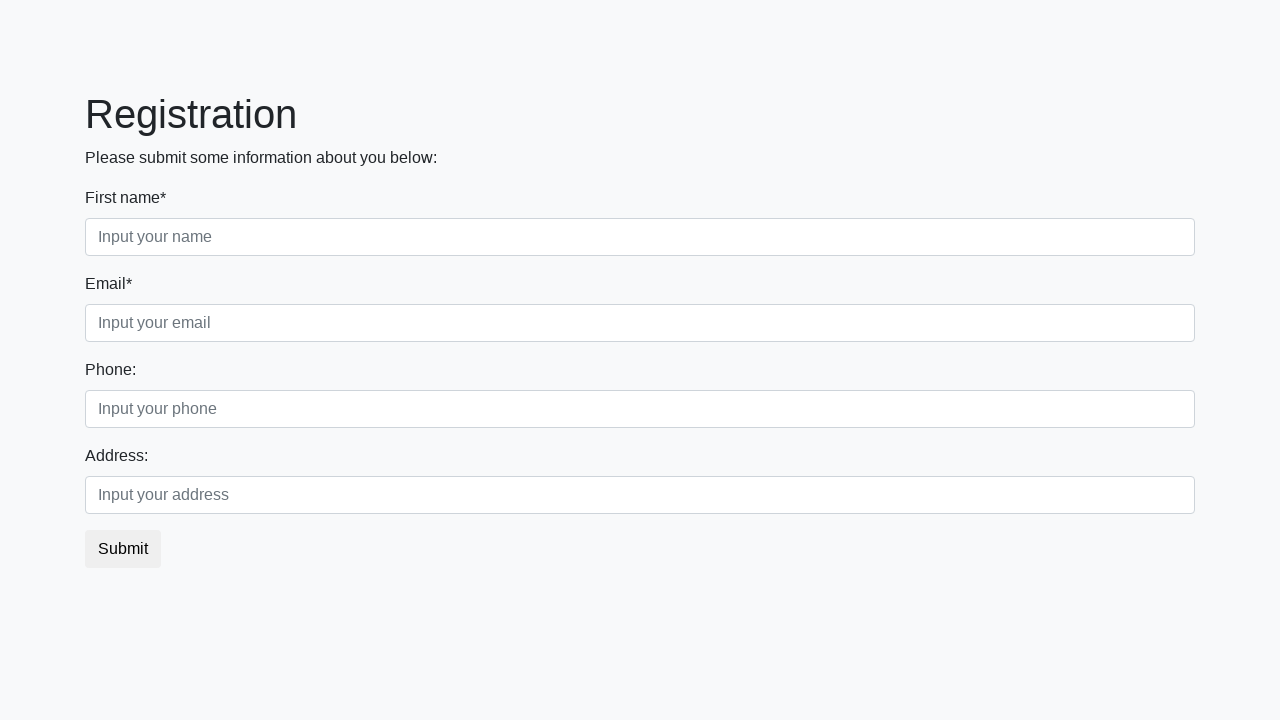

Found 2 required input fields
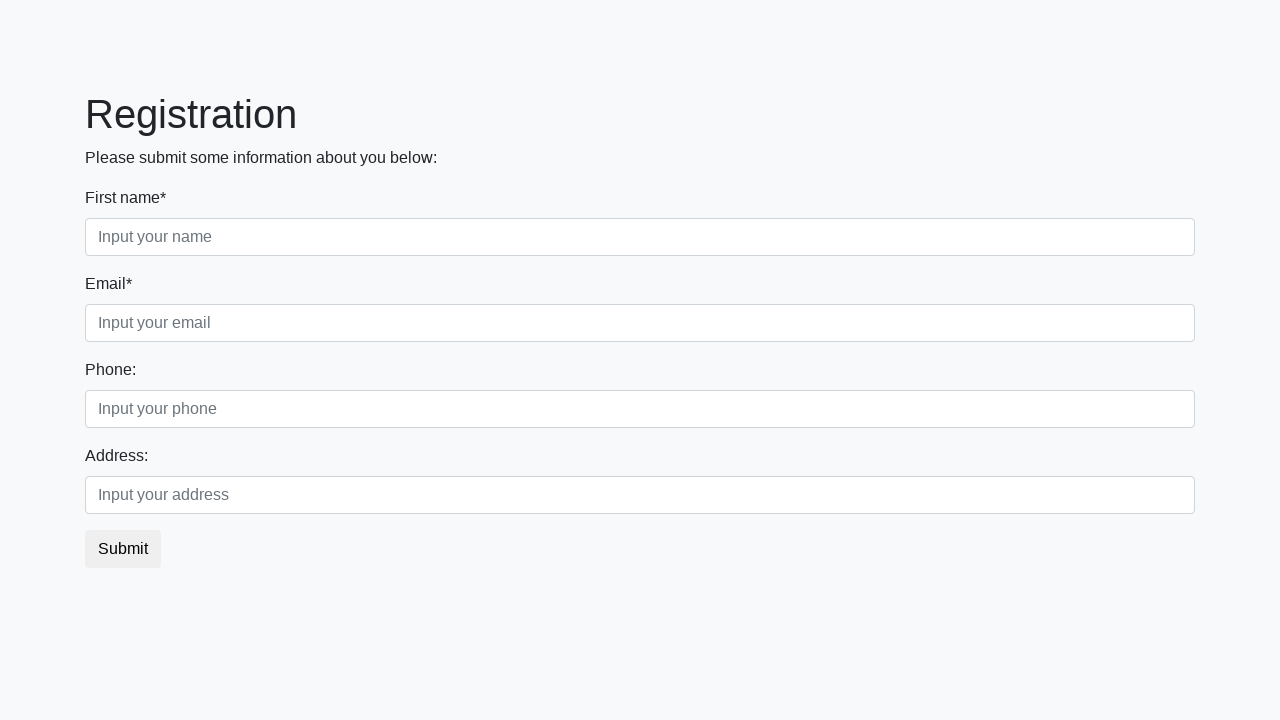

Filled required input field 1 with 'test value 123' on input[required] >> nth=0
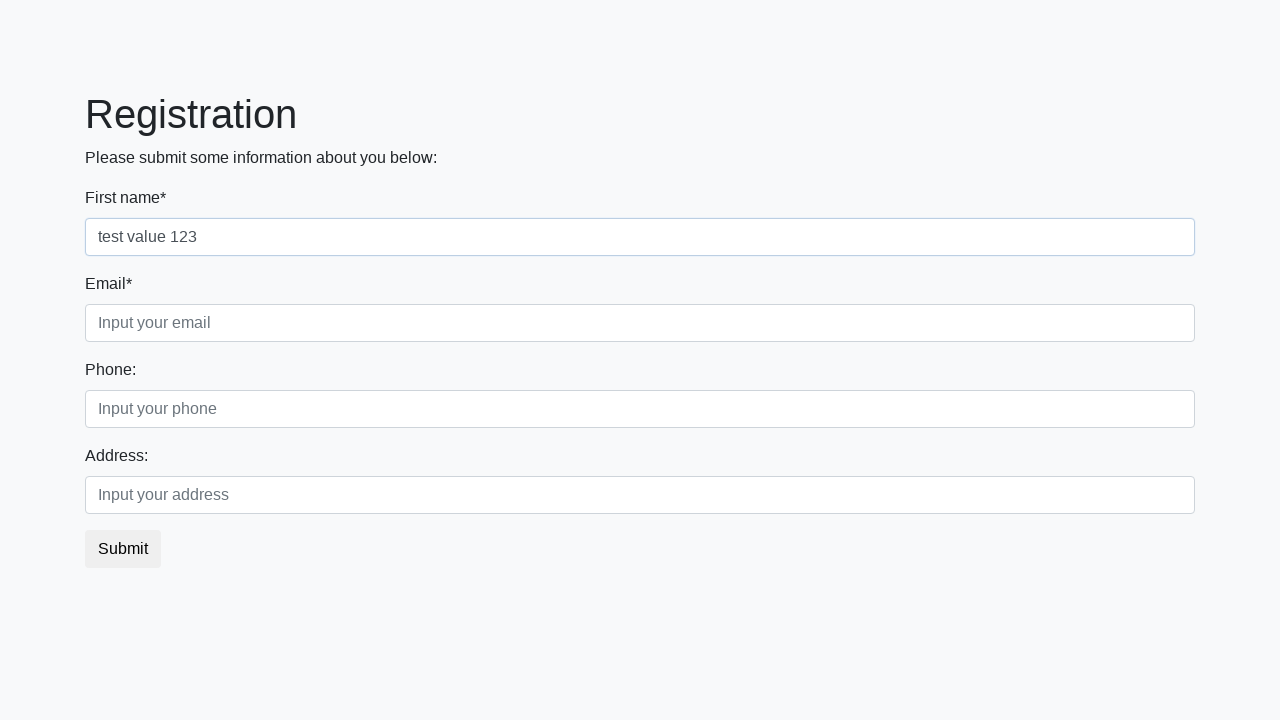

Filled required input field 2 with 'test value 123' on input[required] >> nth=1
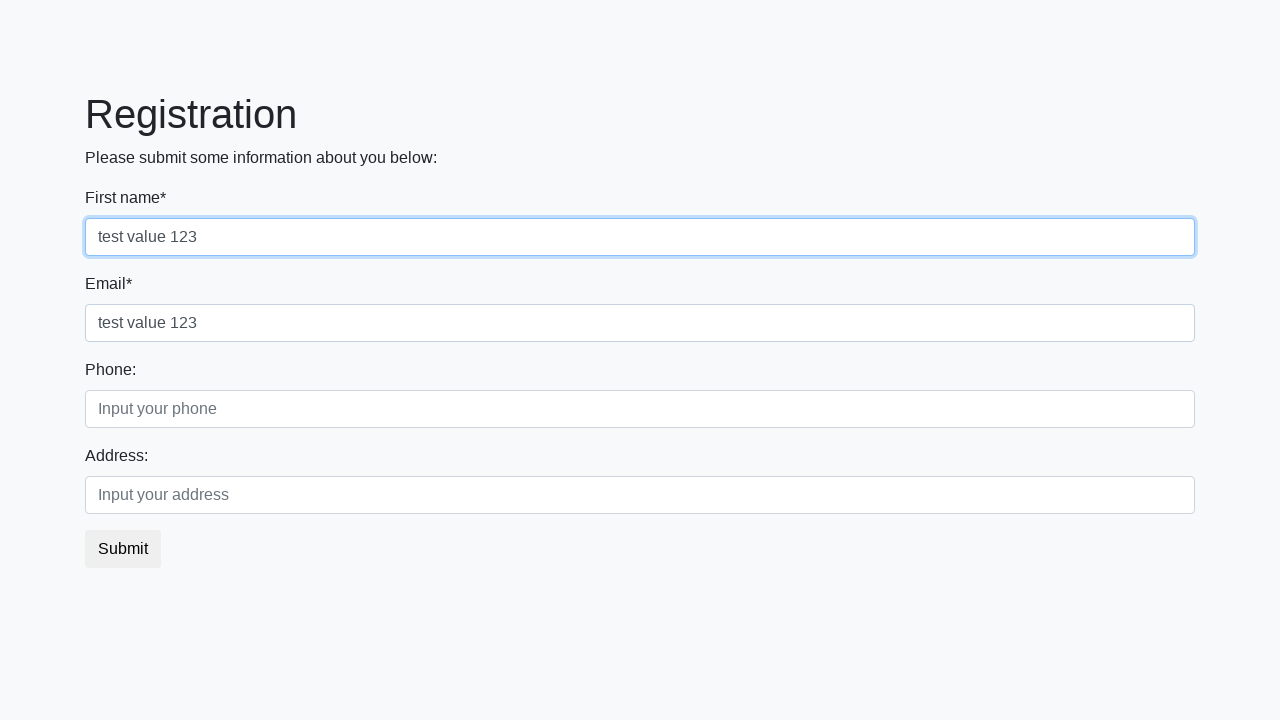

Clicked submit button at (123, 549) on button.btn
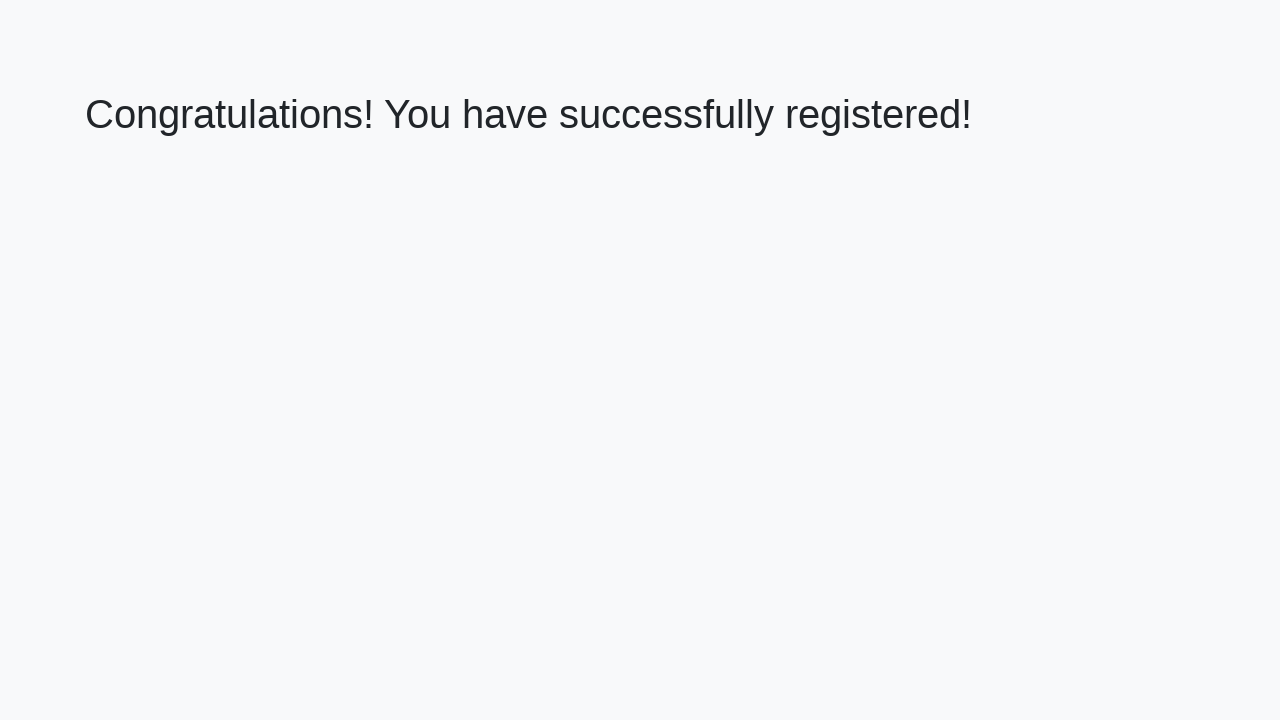

Success message heading loaded
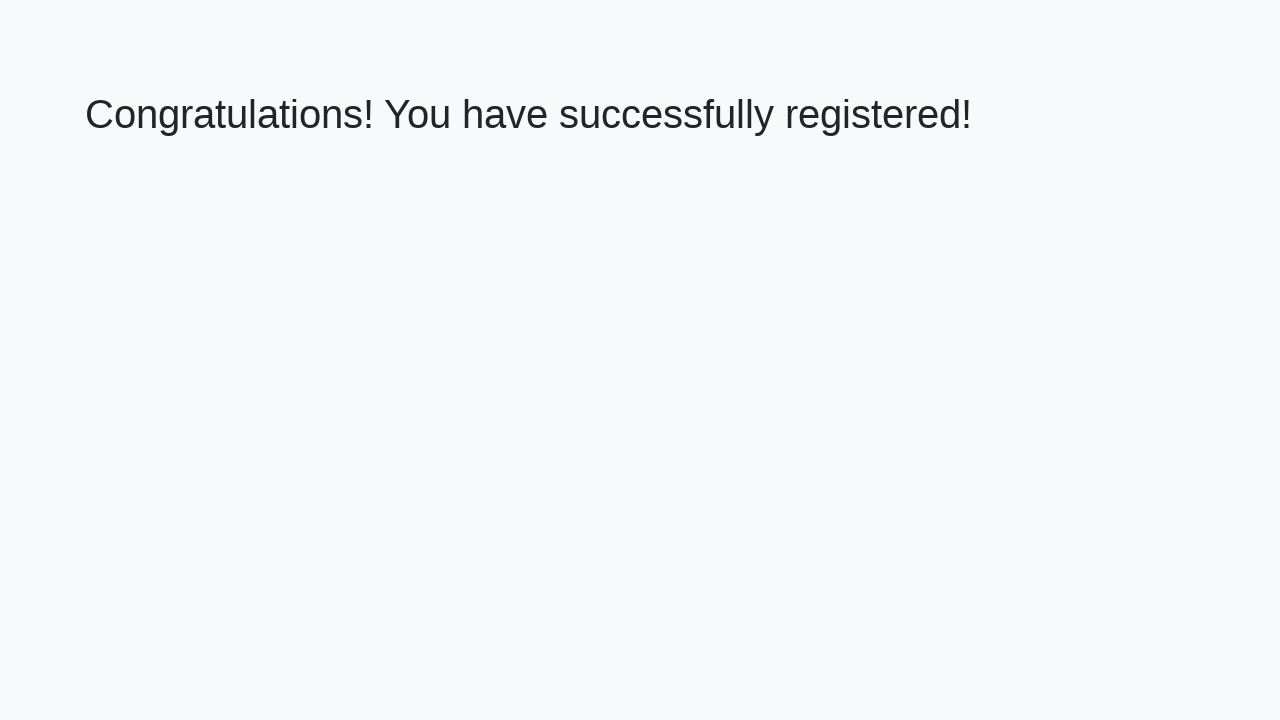

Retrieved success message text: 'Congratulations! You have successfully registered!'
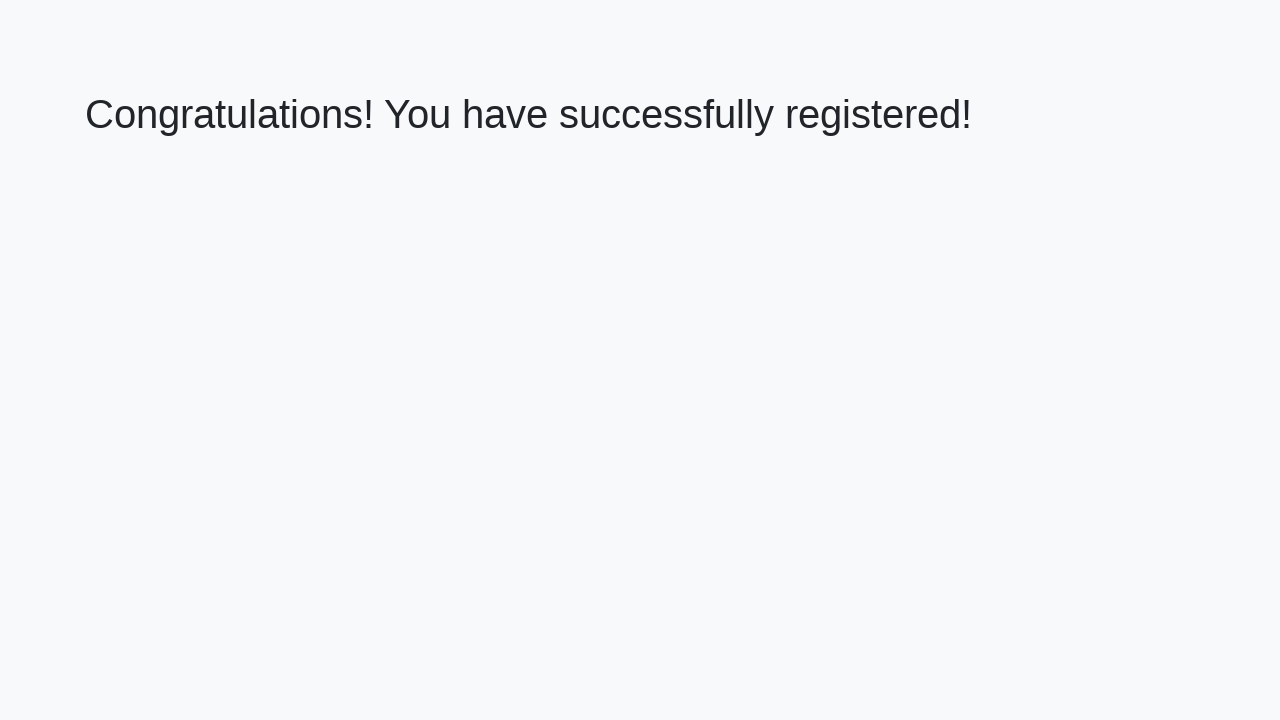

Verified success message matches expected text
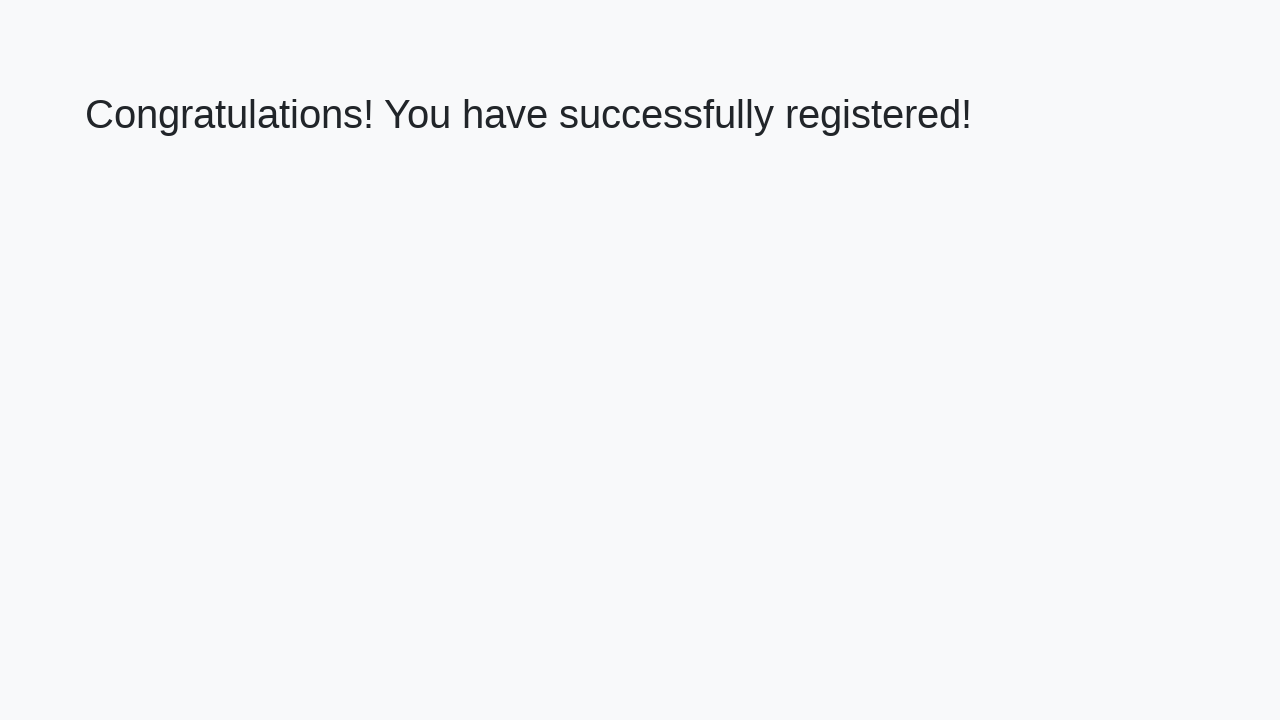

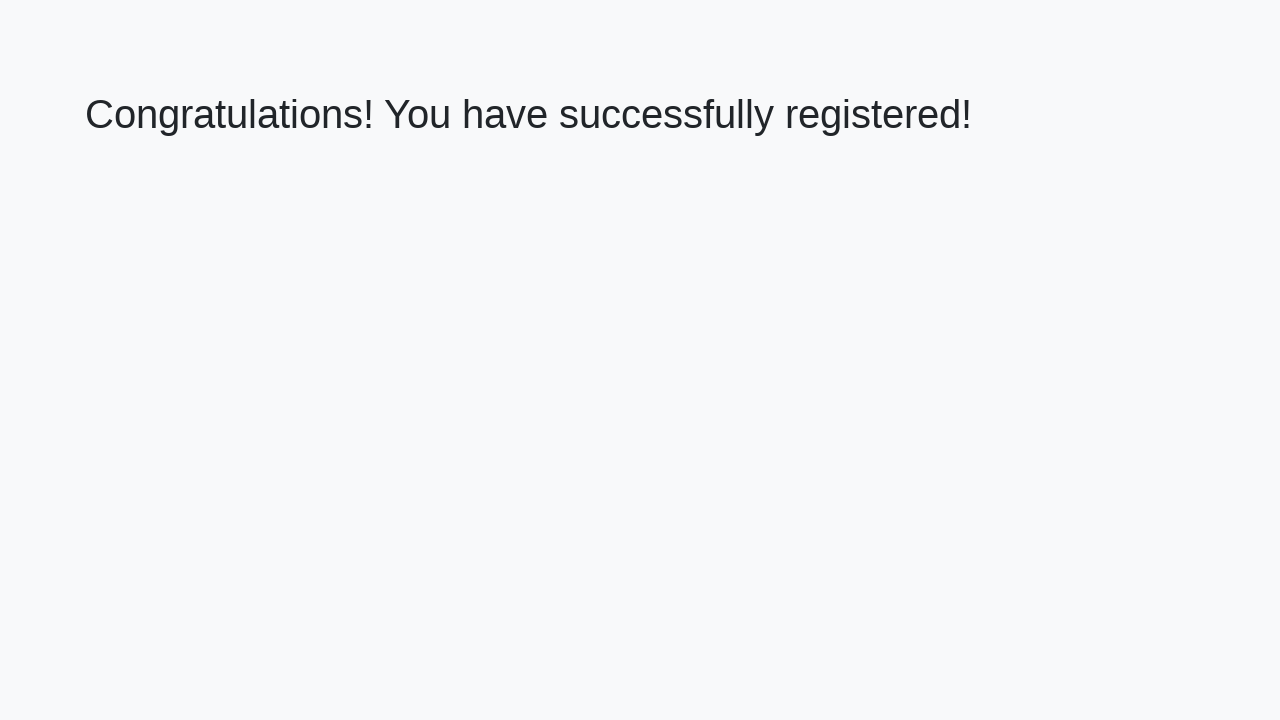